Navigates to the products page on automationexercise.com and verifies the page URL and header

Starting URL: https://automationexercise.com

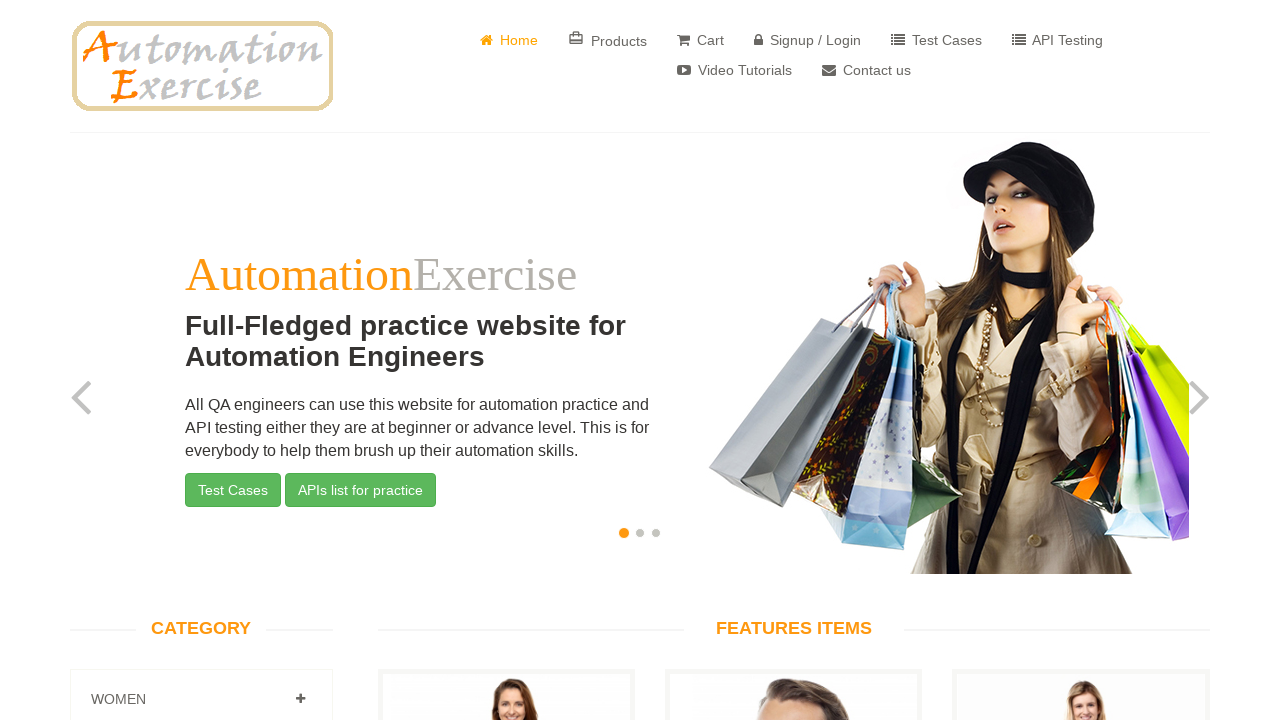

Clicked on Products link at (608, 40) on a[href='/products']
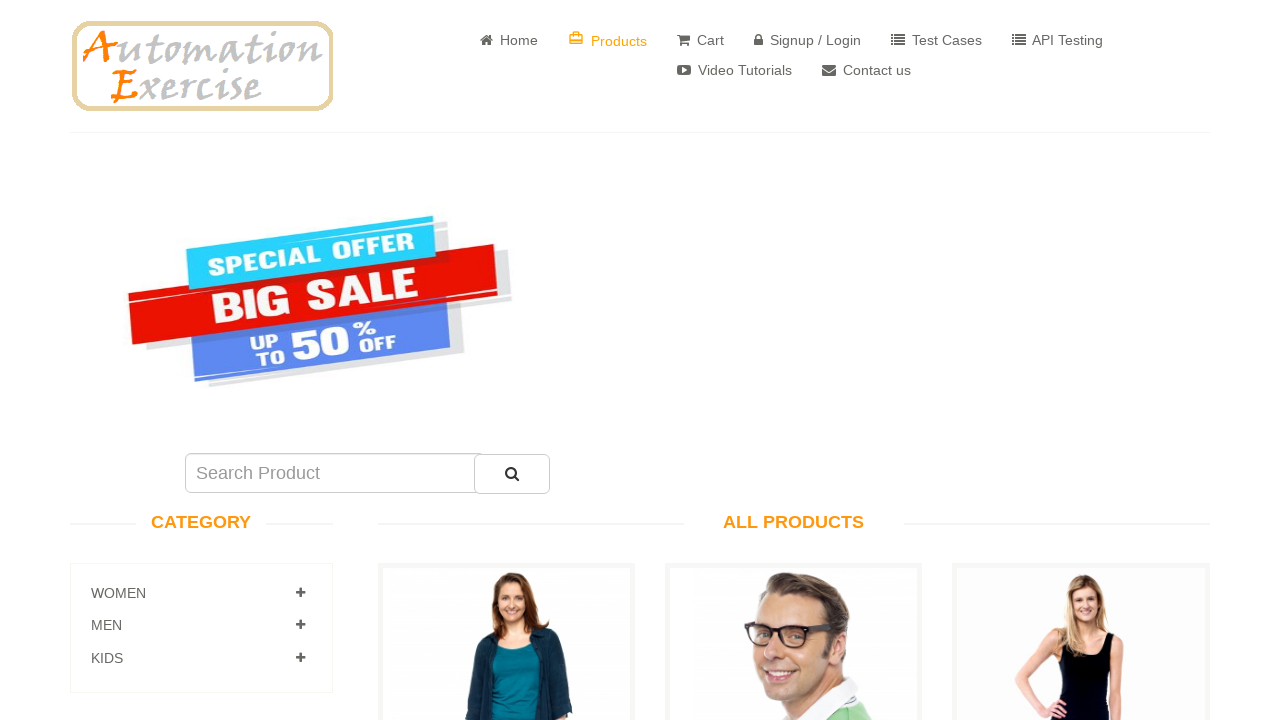

Products page URL loaded
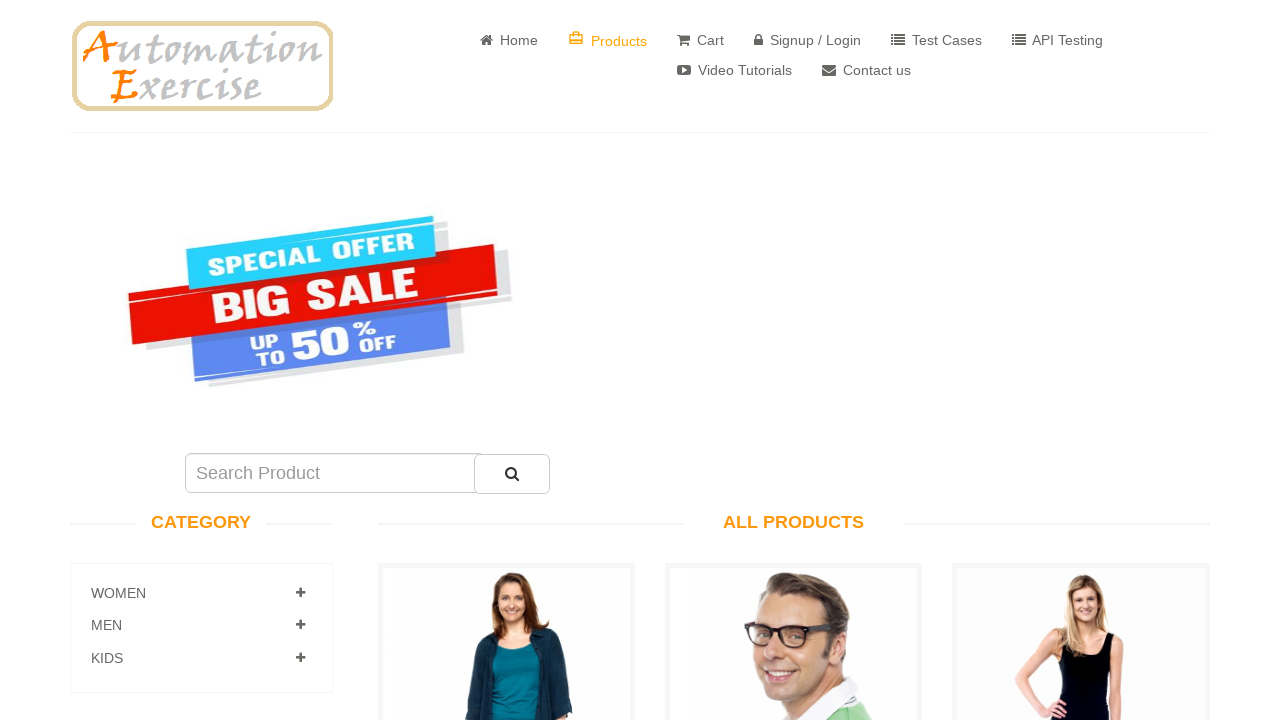

ALL PRODUCTS header is visible
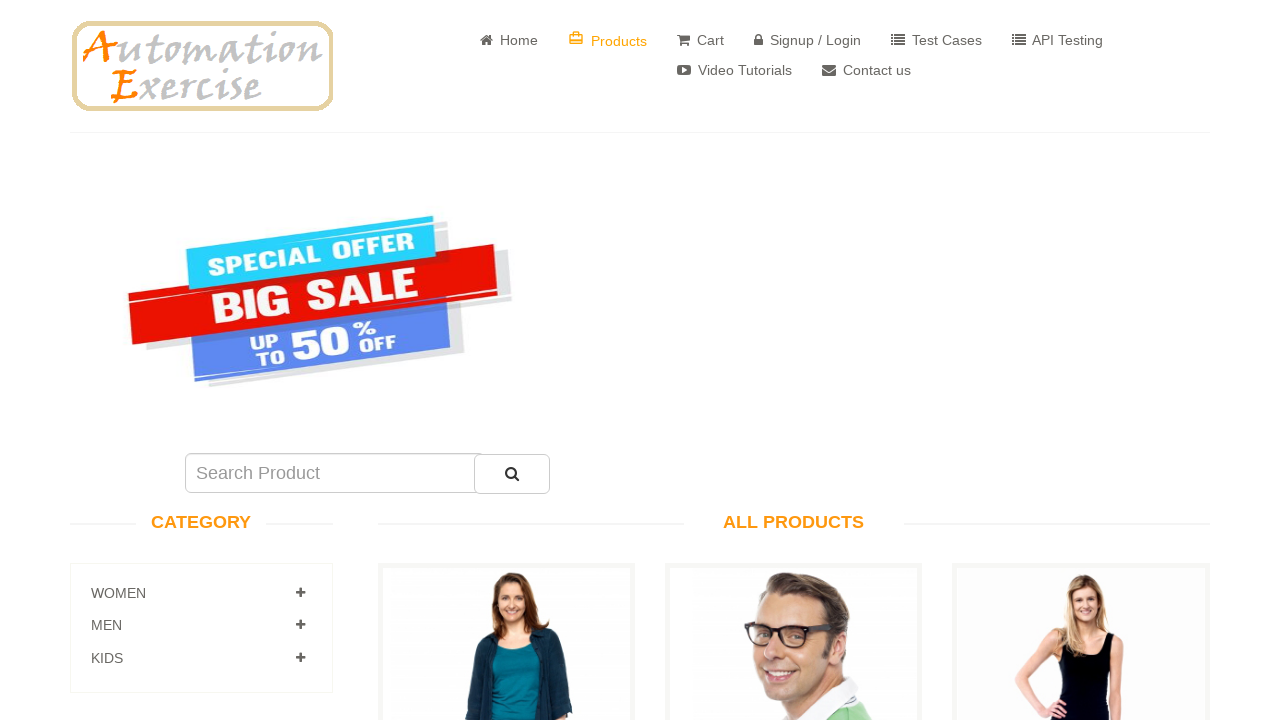

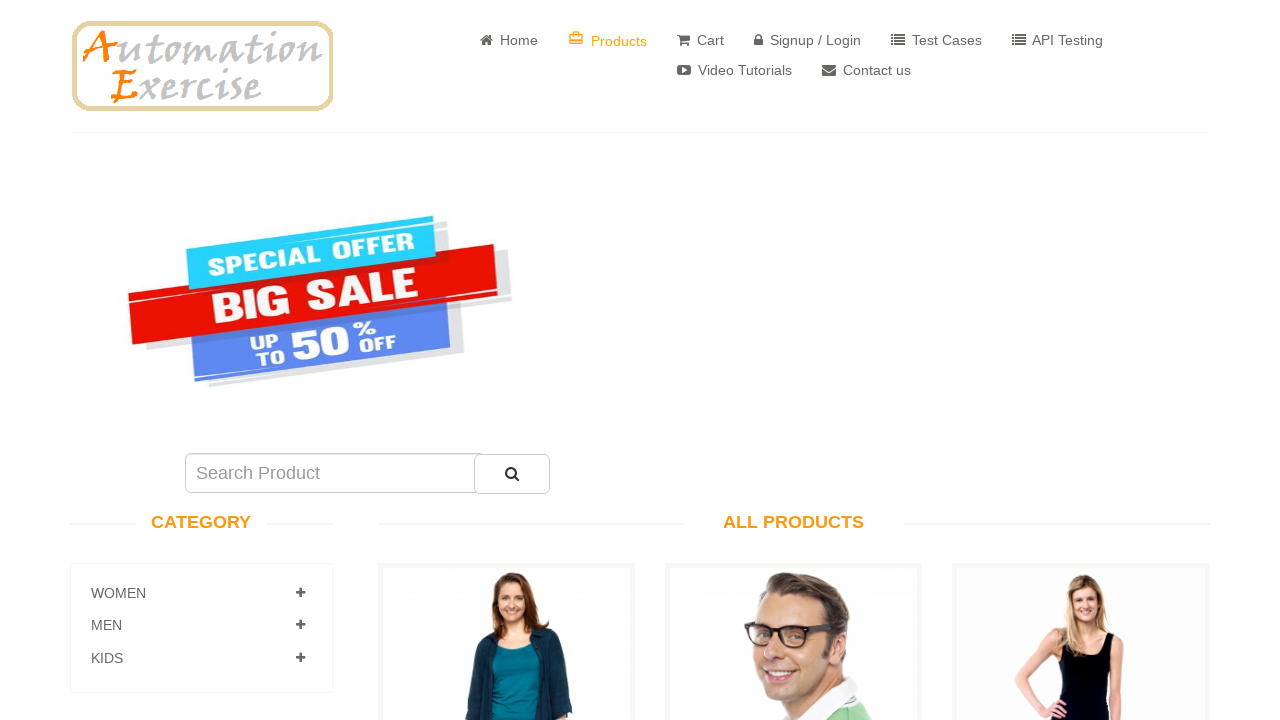